Clicks on the widget link and verifies it navigates to the widget page

Starting URL: https://www.cancer.gov/publications/dictionaries/cancer-terms

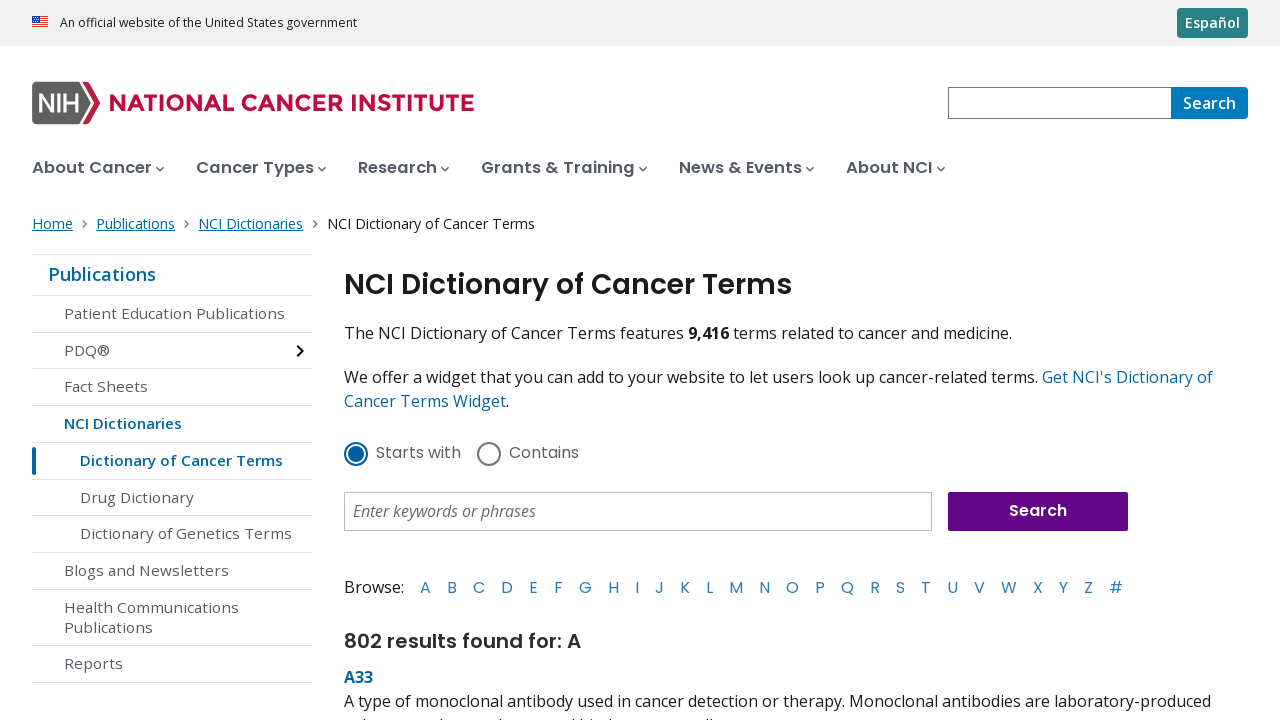

Clicked on the widget link at (1128, 377) on a[href*='widget']
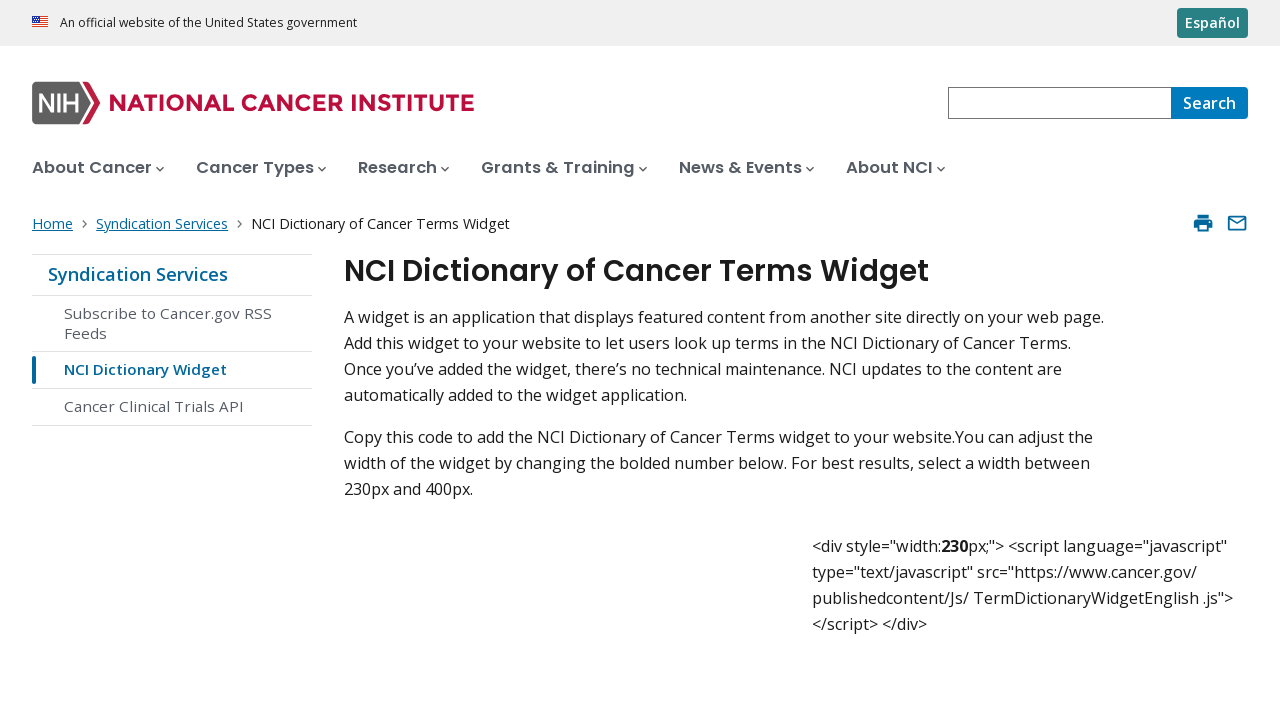

Successfully navigated to widget page
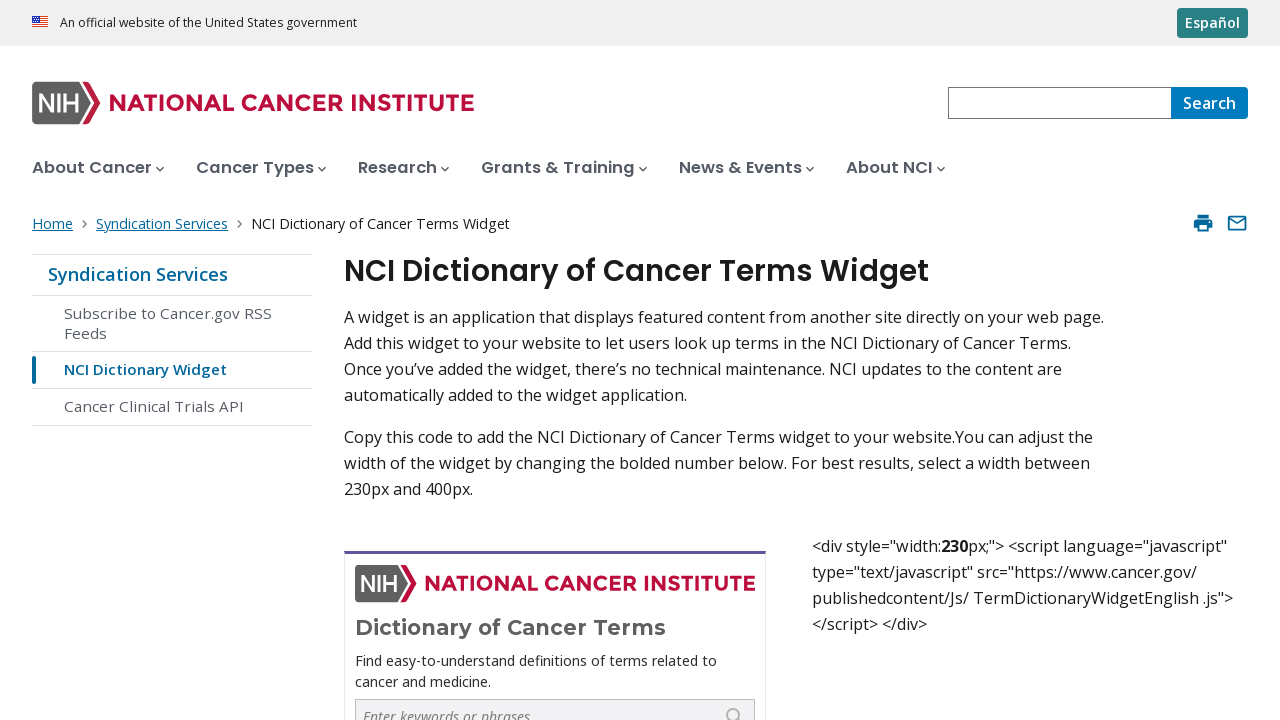

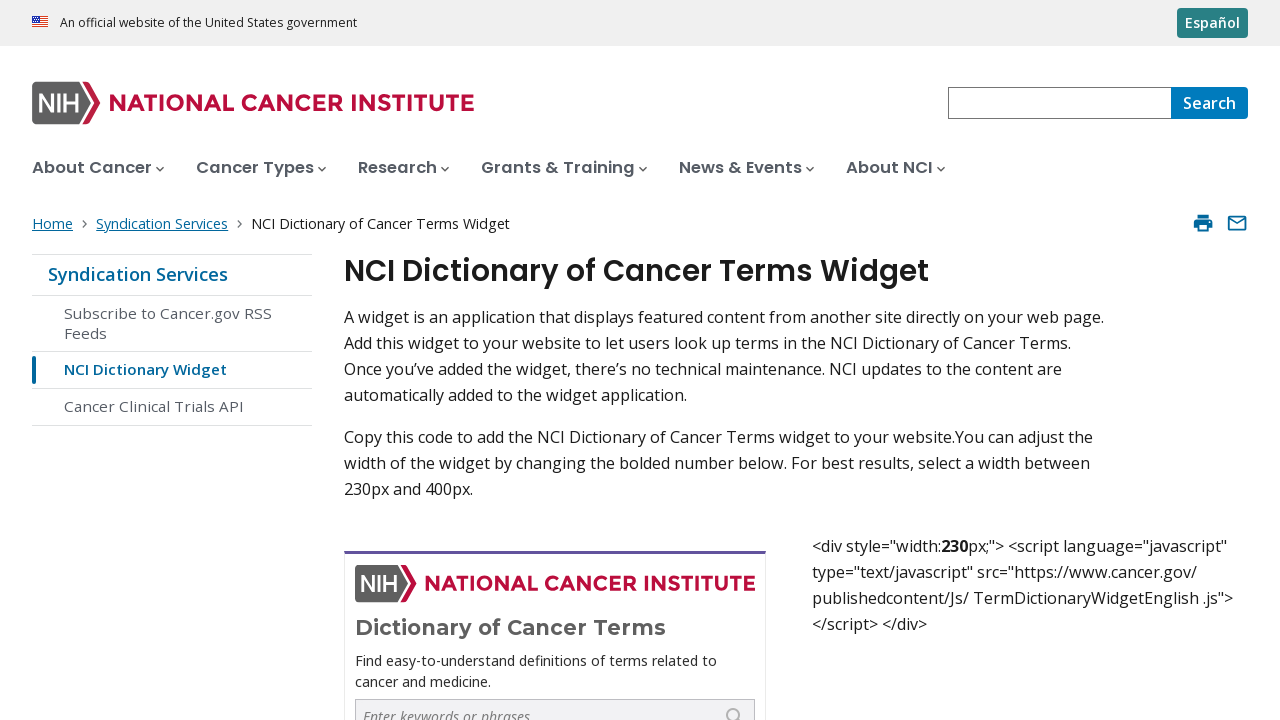